Tests the search functionality on Python.org by entering "pycon" in the search box and submitting the search form

Starting URL: http://python.org

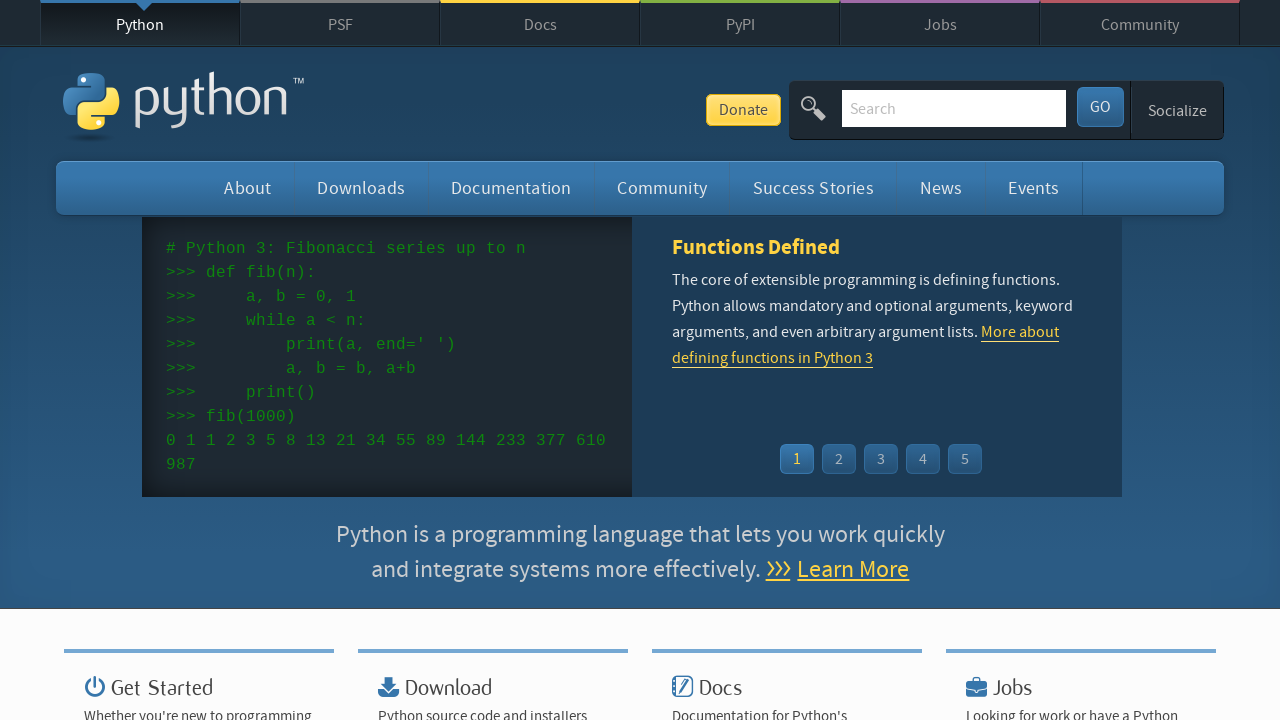

Filled search box with 'pycon' on input[name='q']
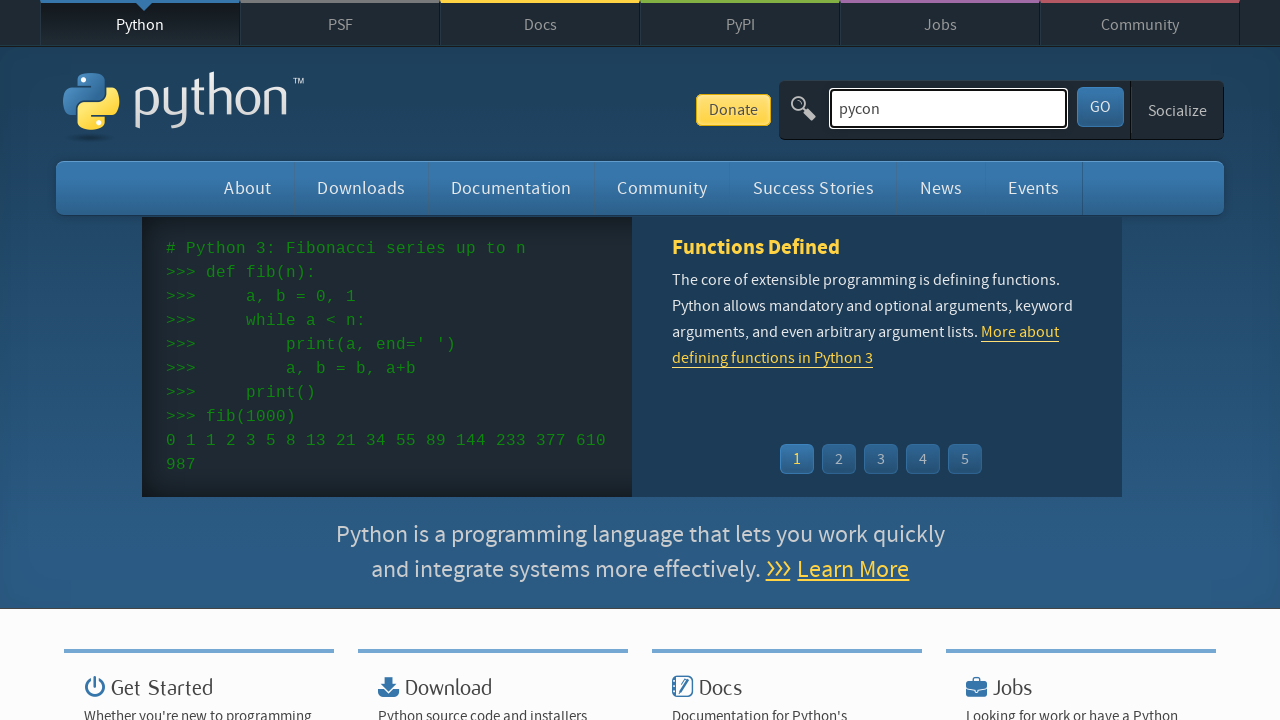

Pressed Enter to submit search form on input[name='q']
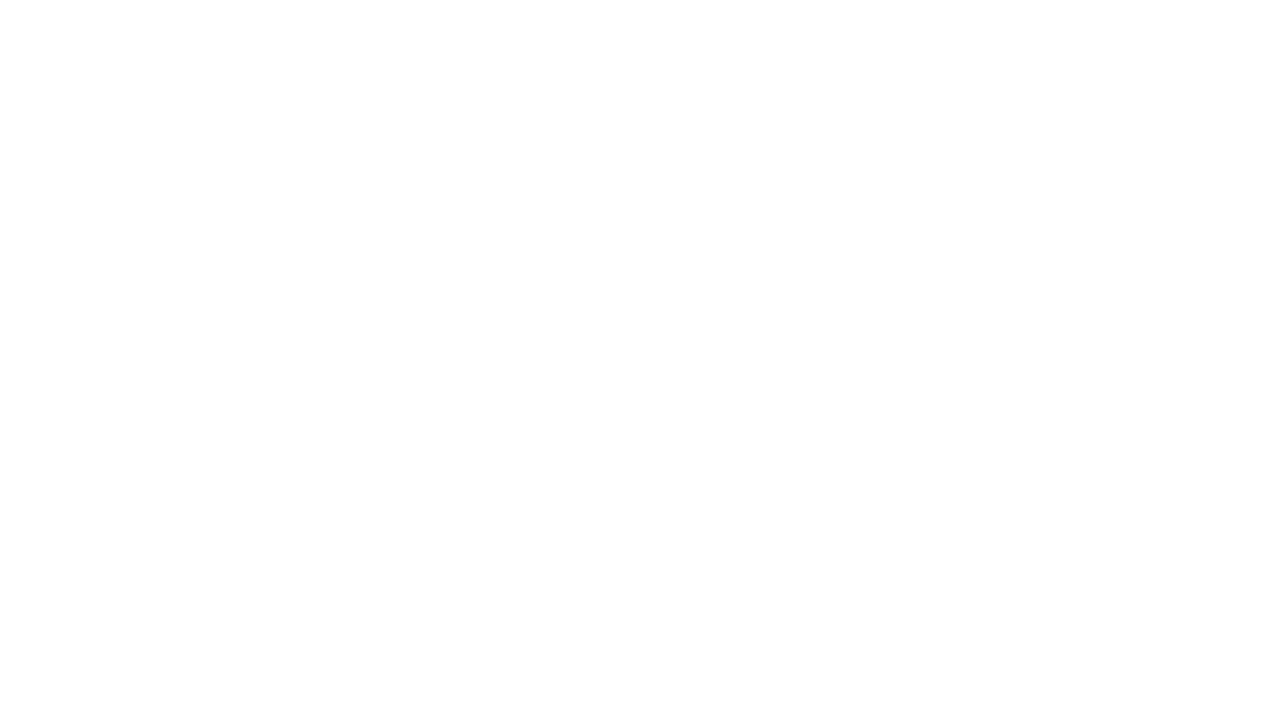

Search results page loaded (networkidle)
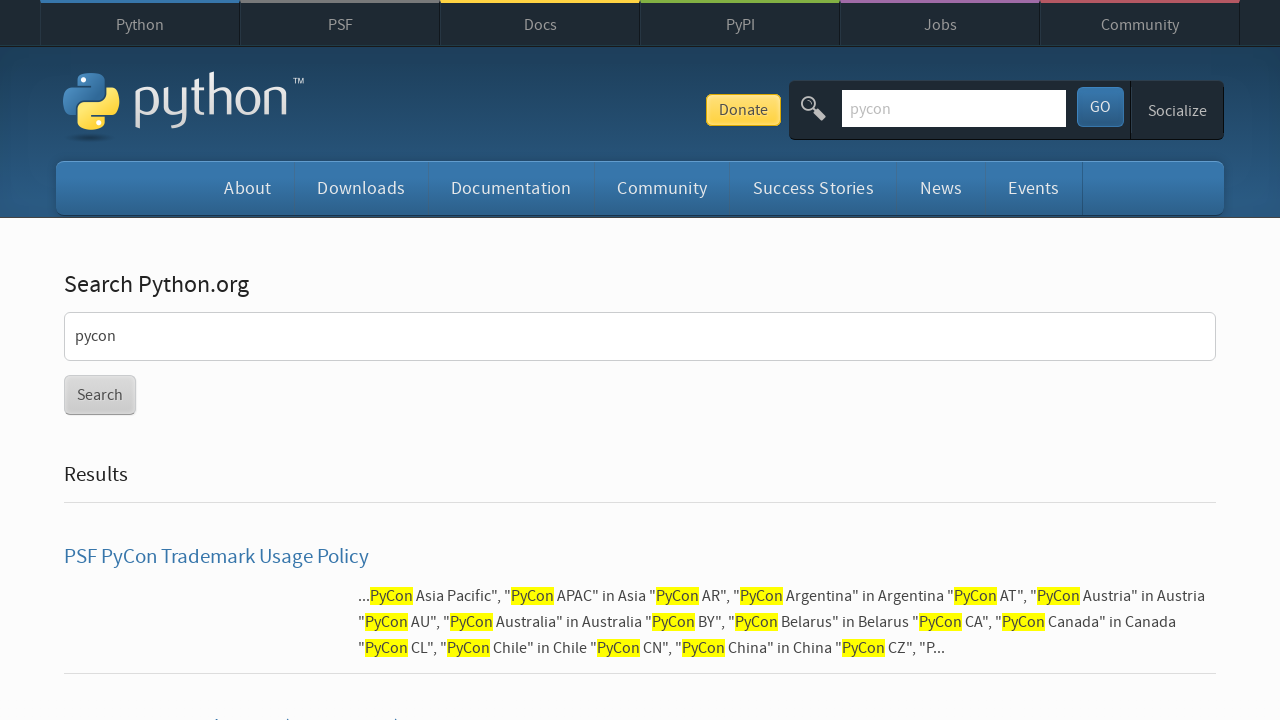

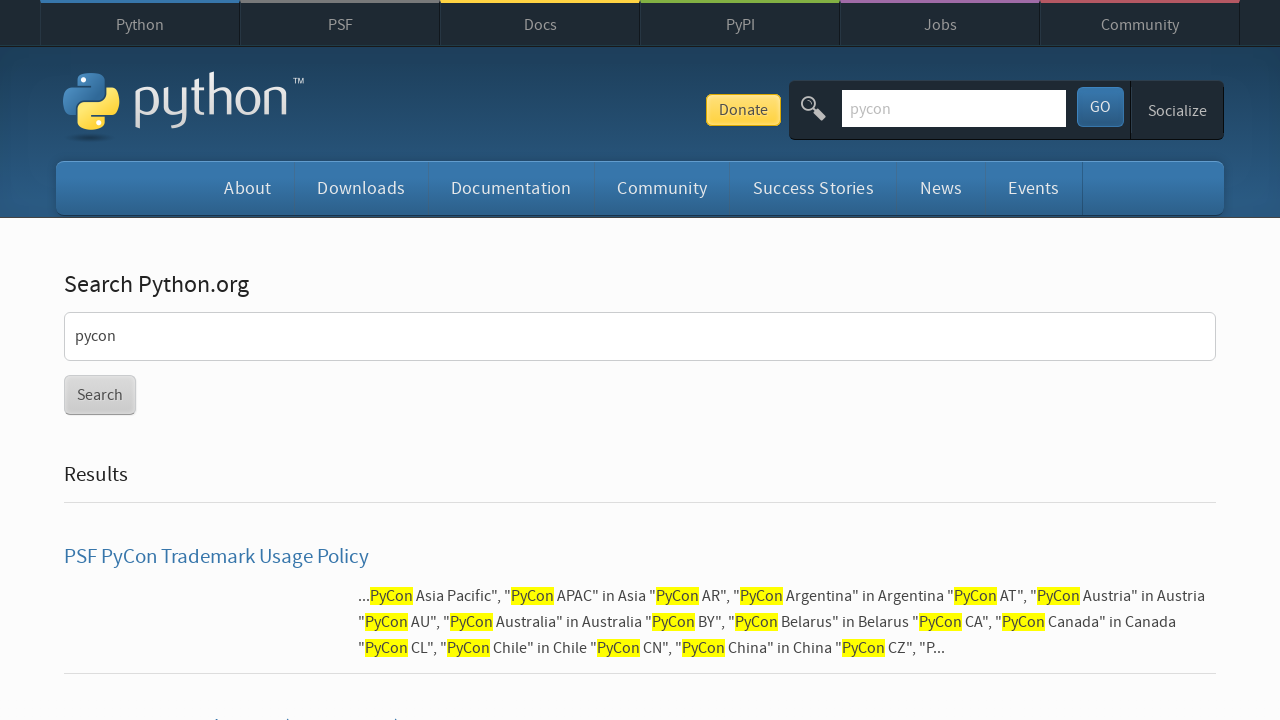